Tests browser window management by maximizing, minimizing, going fullscreen, and setting custom window position and size

Starting URL: https://techproeducation.com

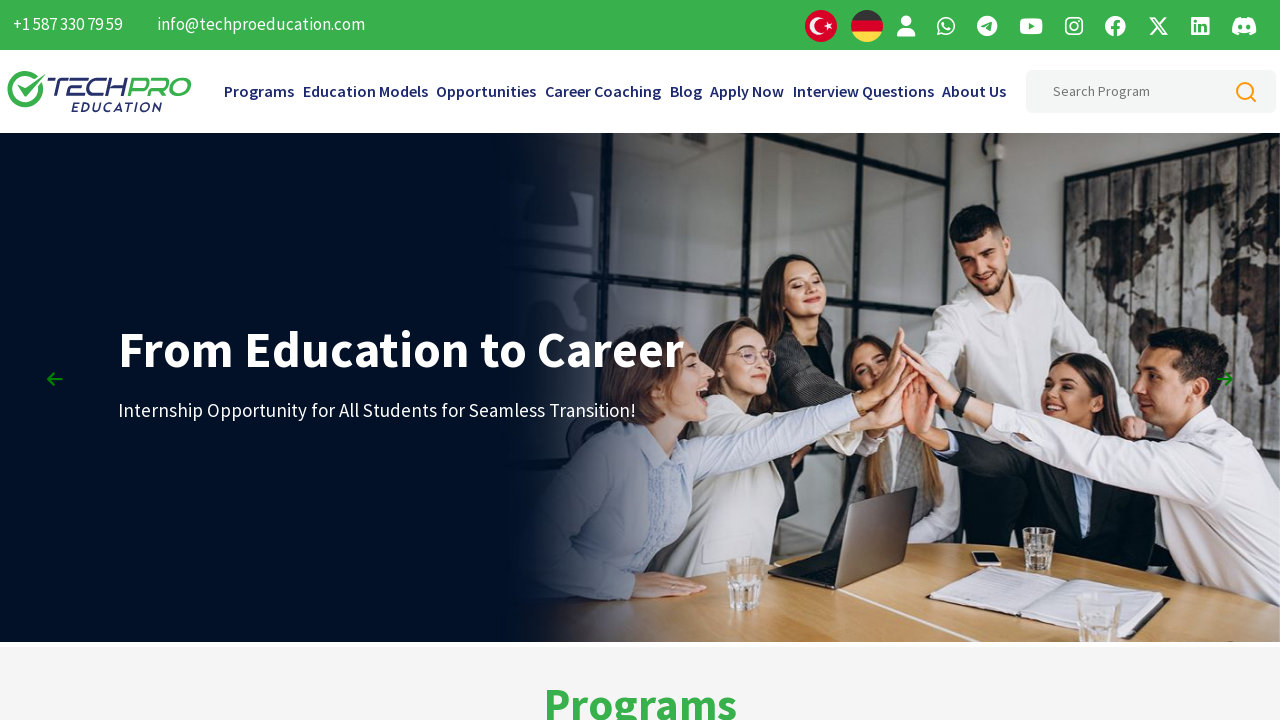

Set viewport to maximized size (1920x1080)
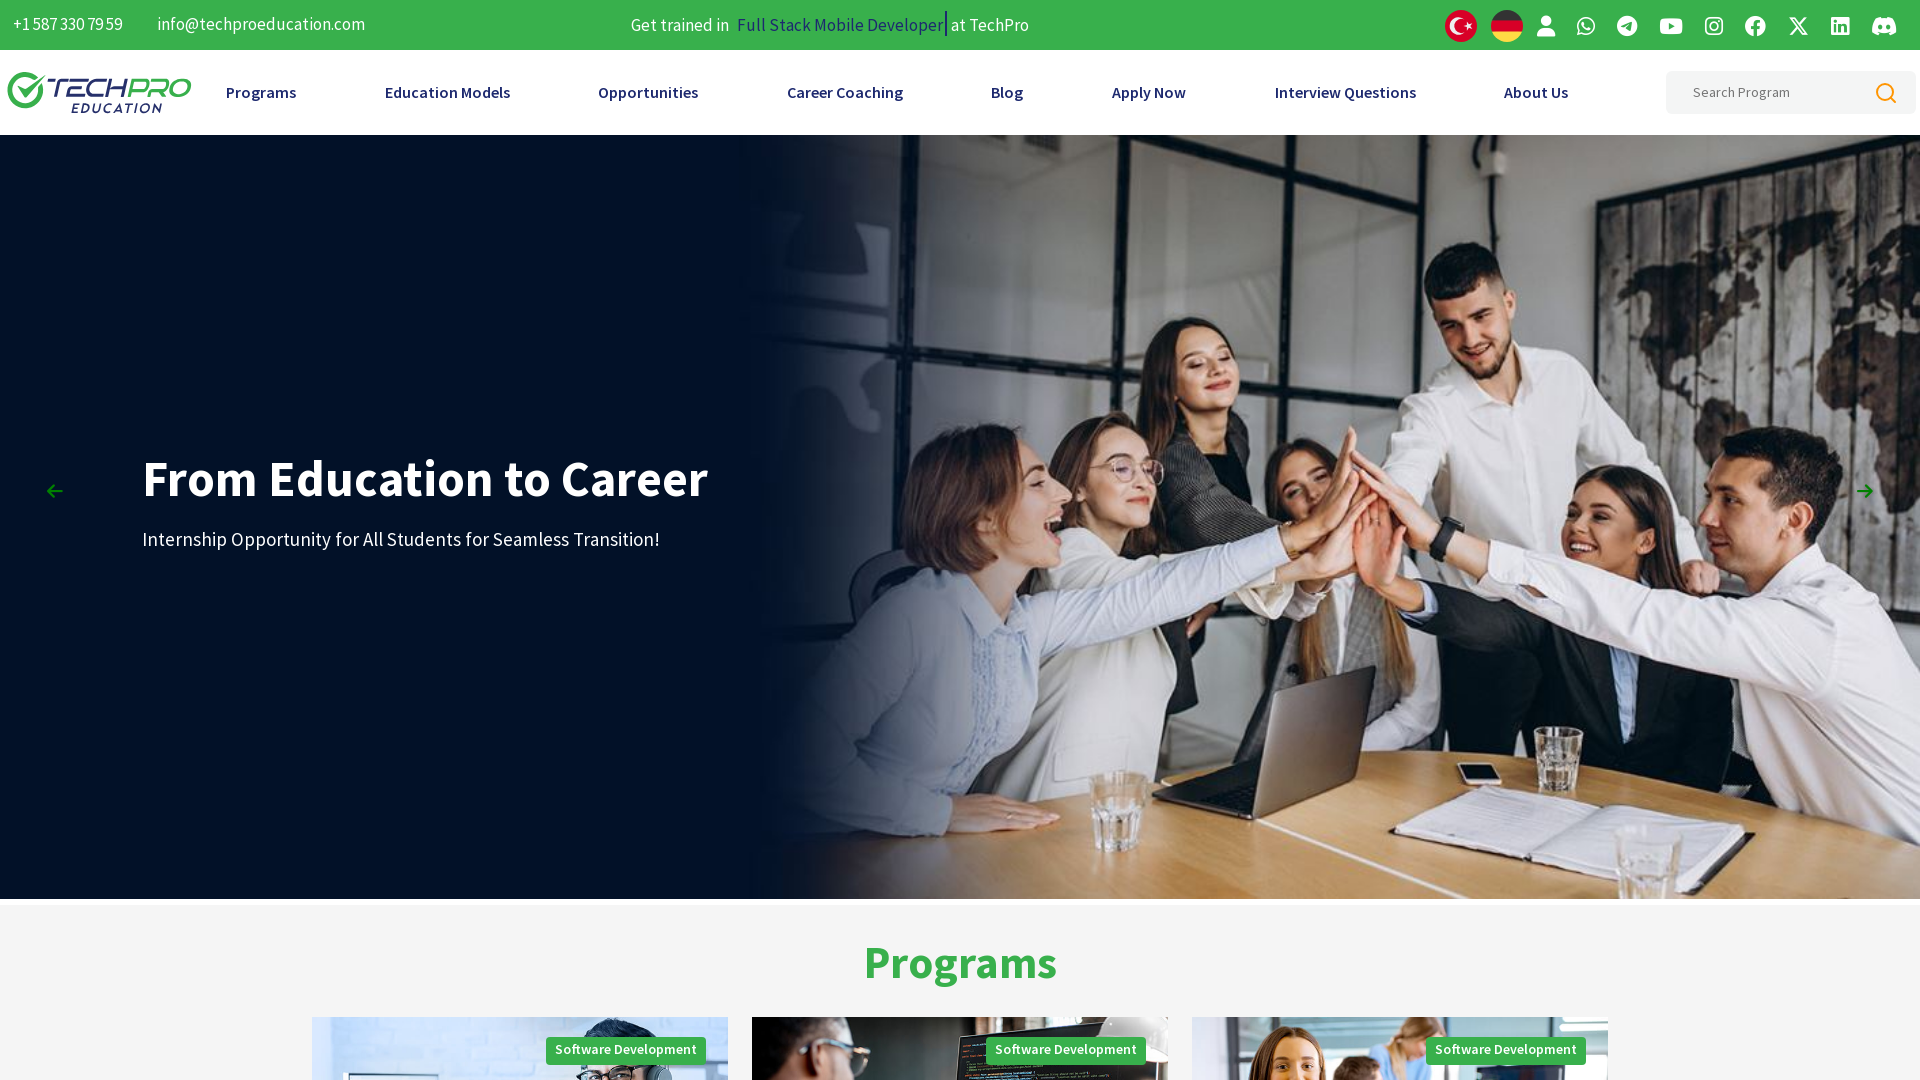

Page loaded - domcontentloaded state reached
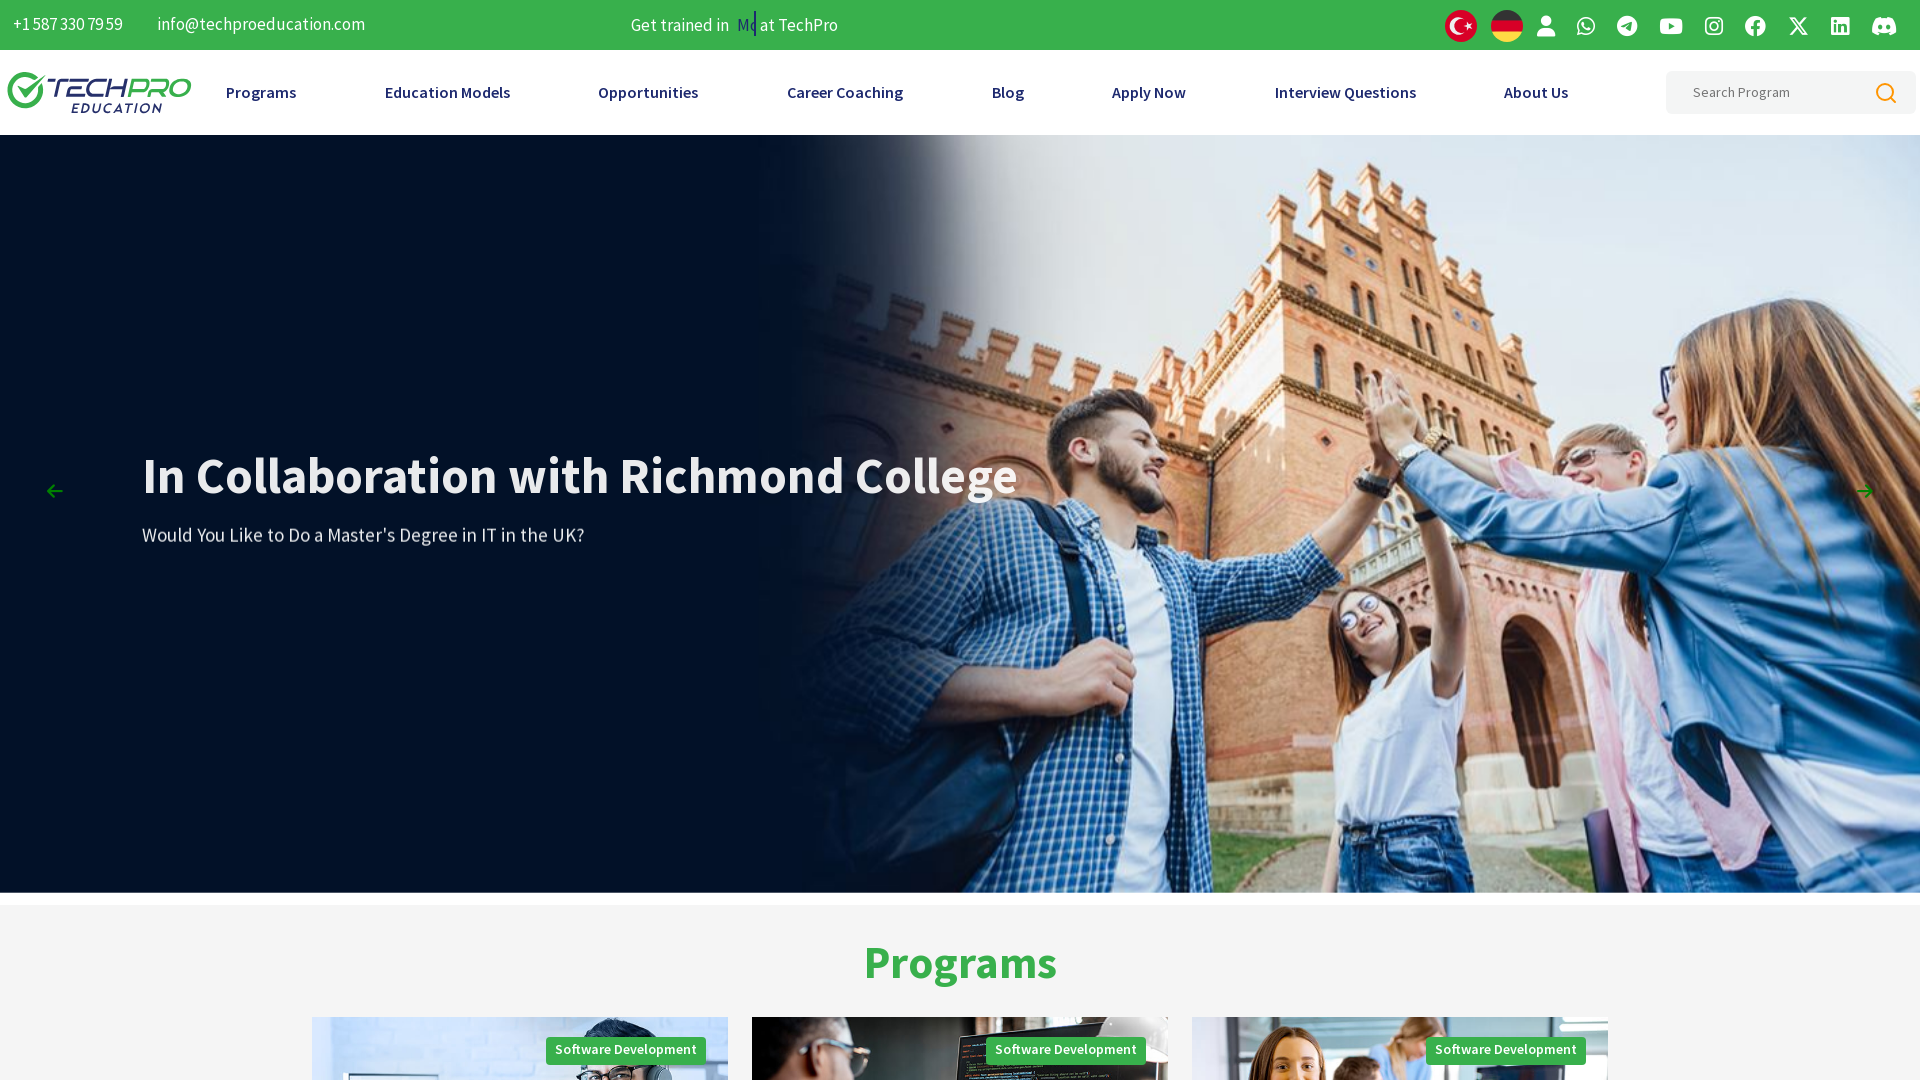

Set viewport to fullscreen-like dimensions (1920x1080)
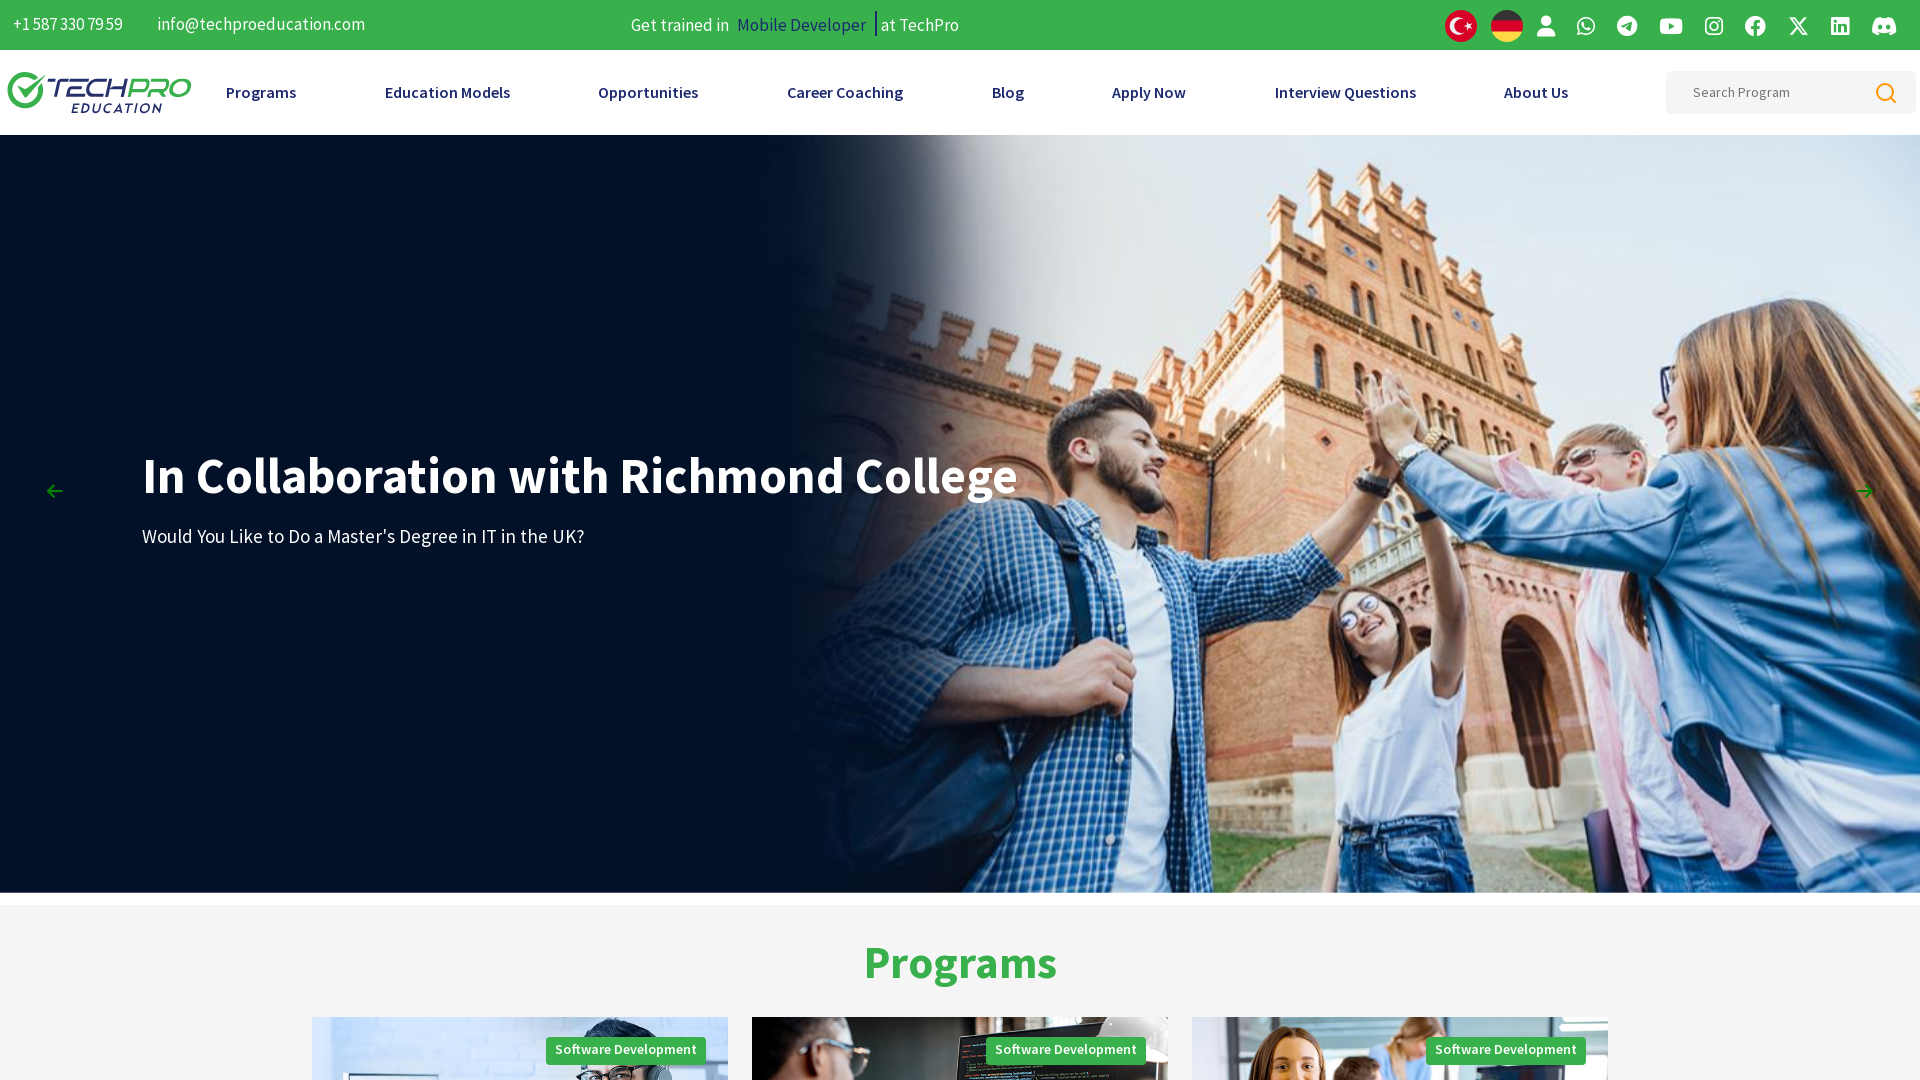

Set viewport to custom size (600x600)
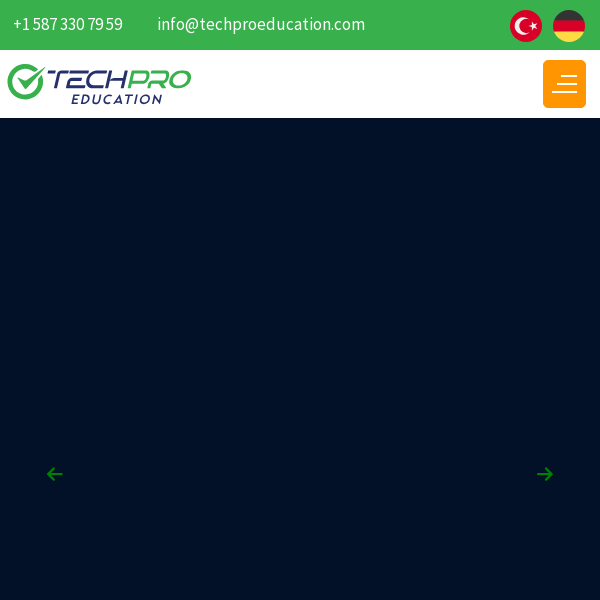

Verified page is accessible after window size changes - body element found
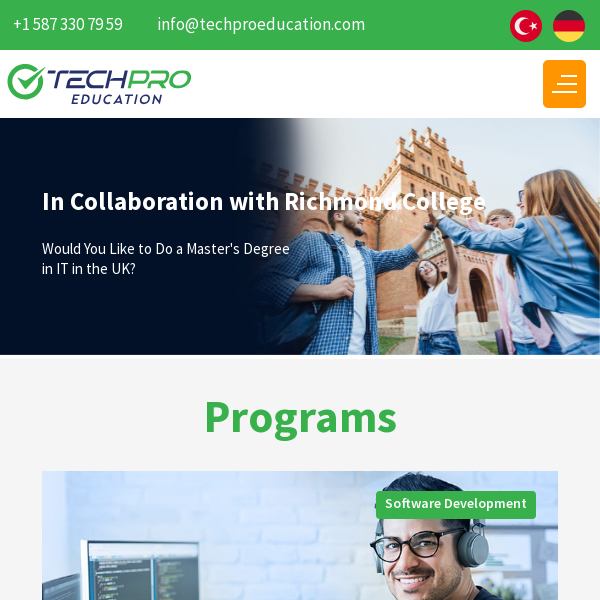

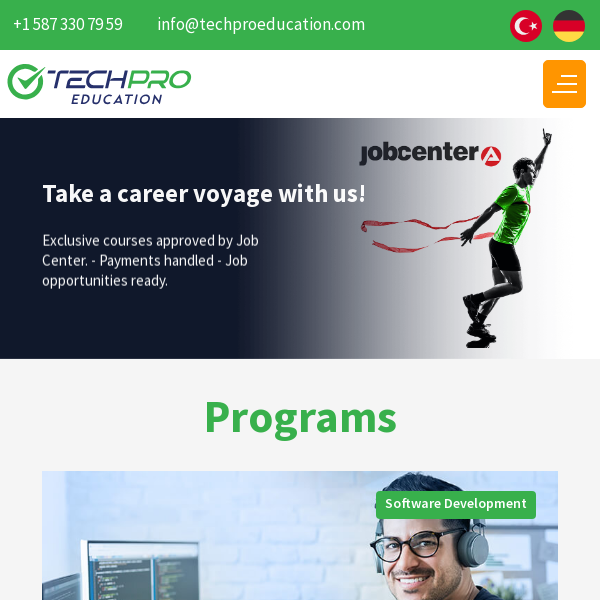